Tests filtering products by the Laptops category and verifying laptop products are displayed

Starting URL: https://www.demoblaze.com

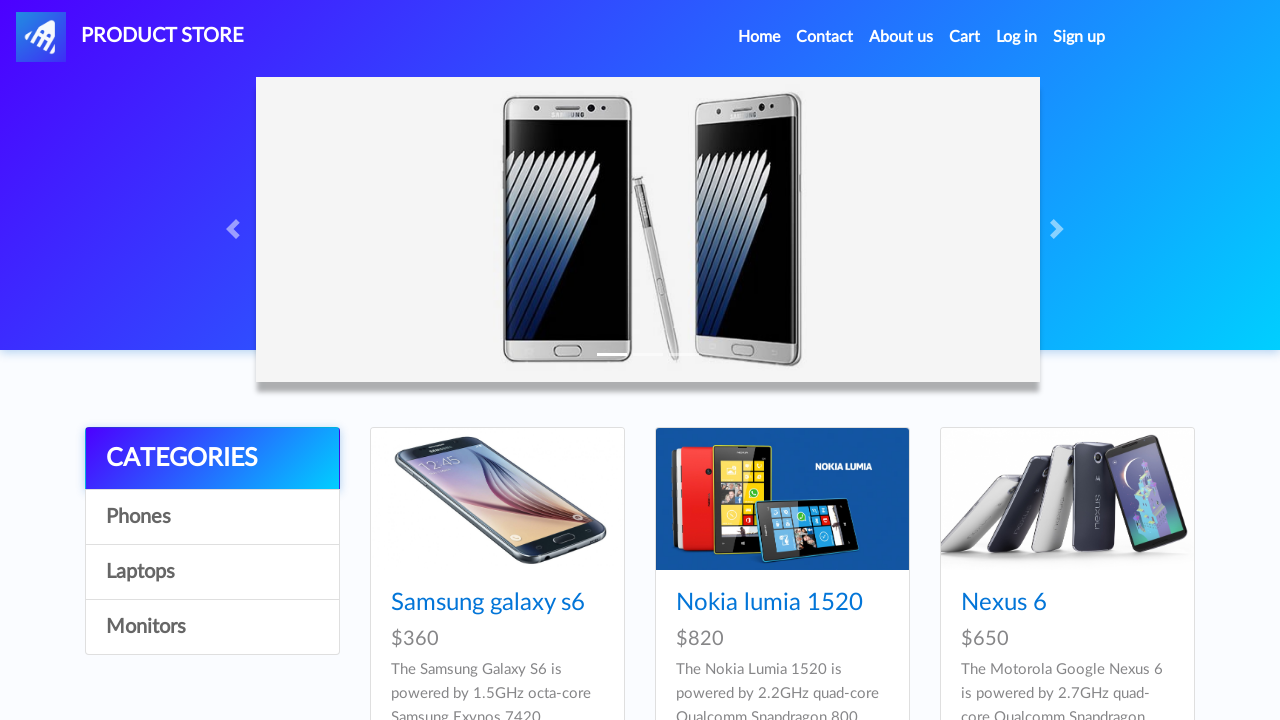

Clicked on Laptops category link at (212, 572) on a:has-text('Laptops')
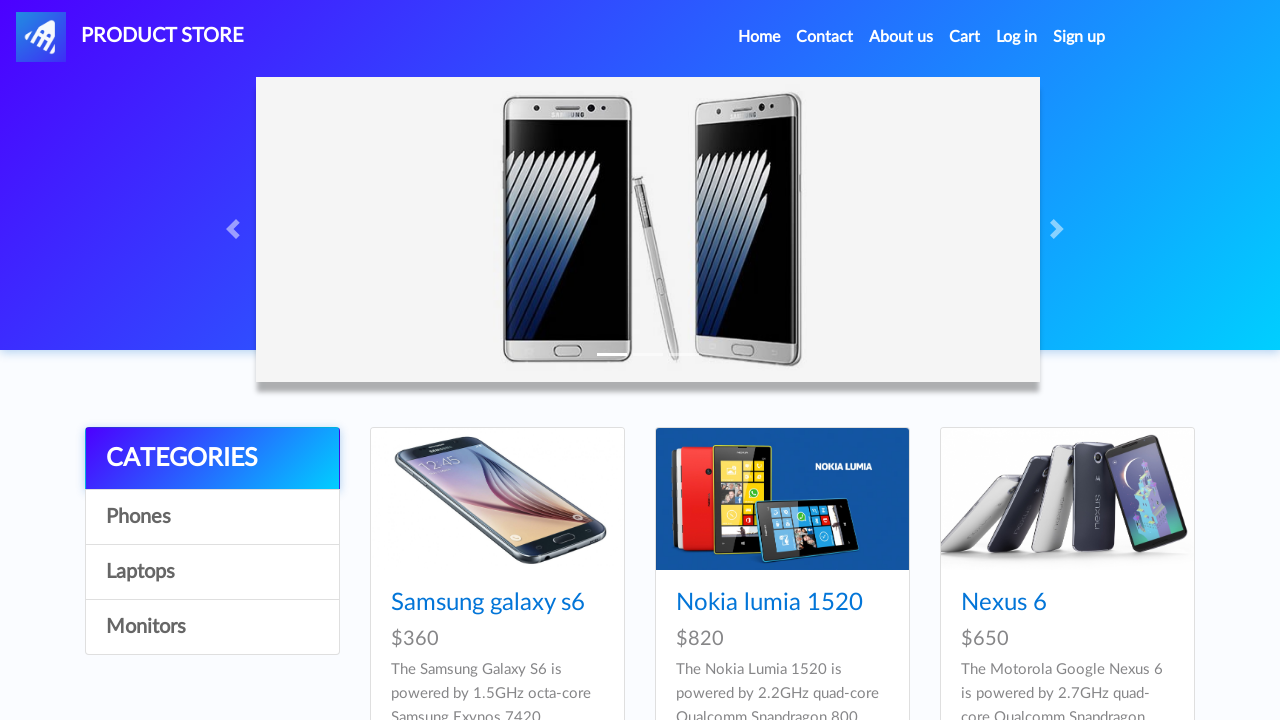

Laptop products loaded - Sony Vaio image appeared
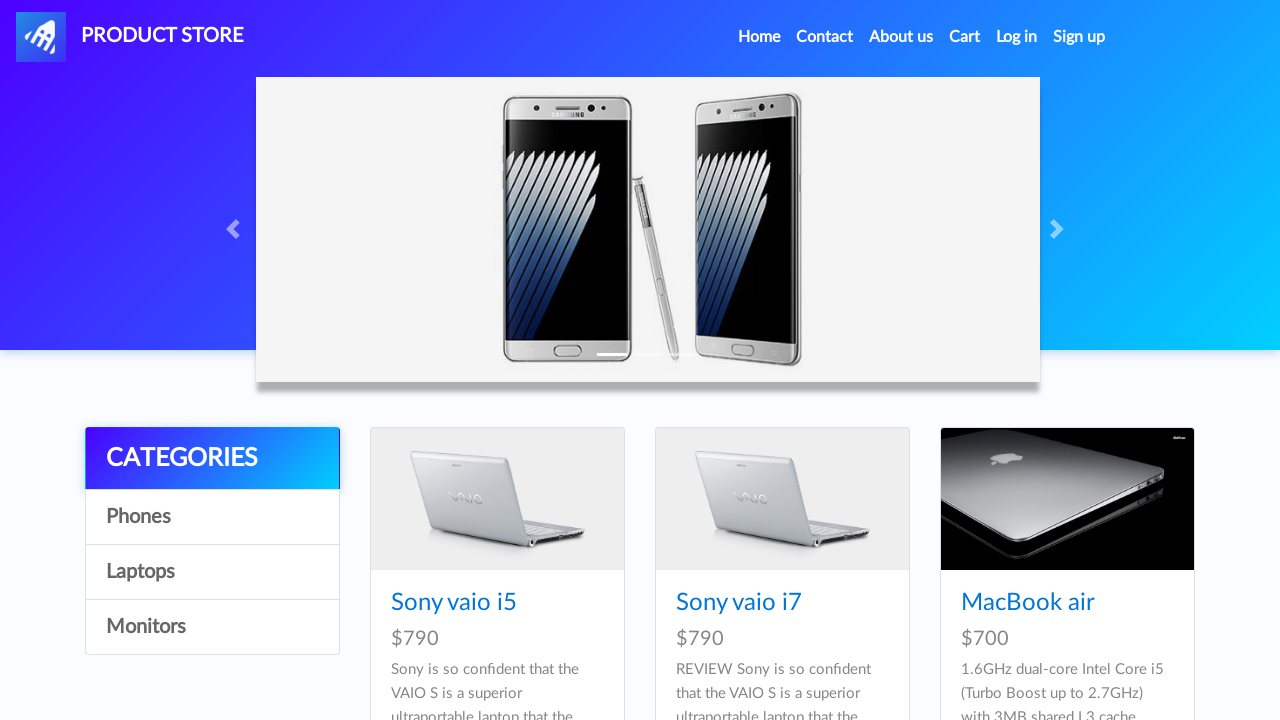

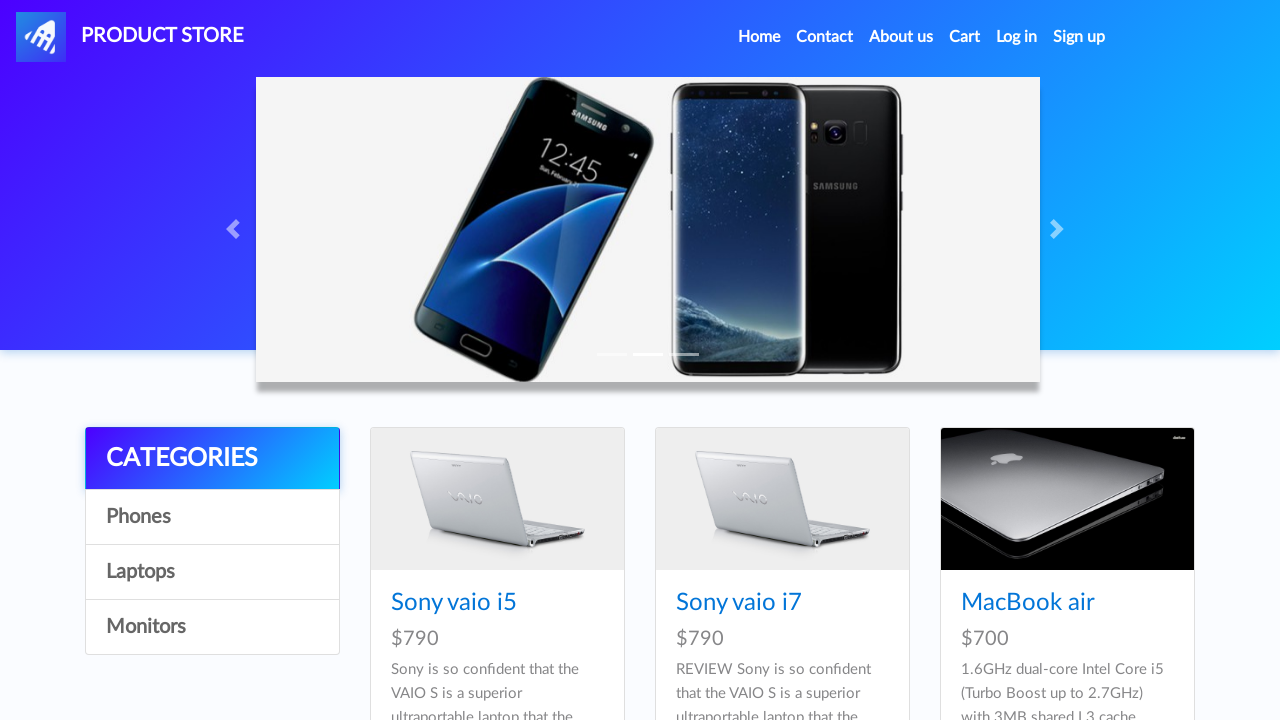